Tests iframe handling by switching to an iframe containing a datepicker, clicking on it, then switching back to the main content and clicking the About link.

Starting URL: https://jqueryui.com/datepicker/

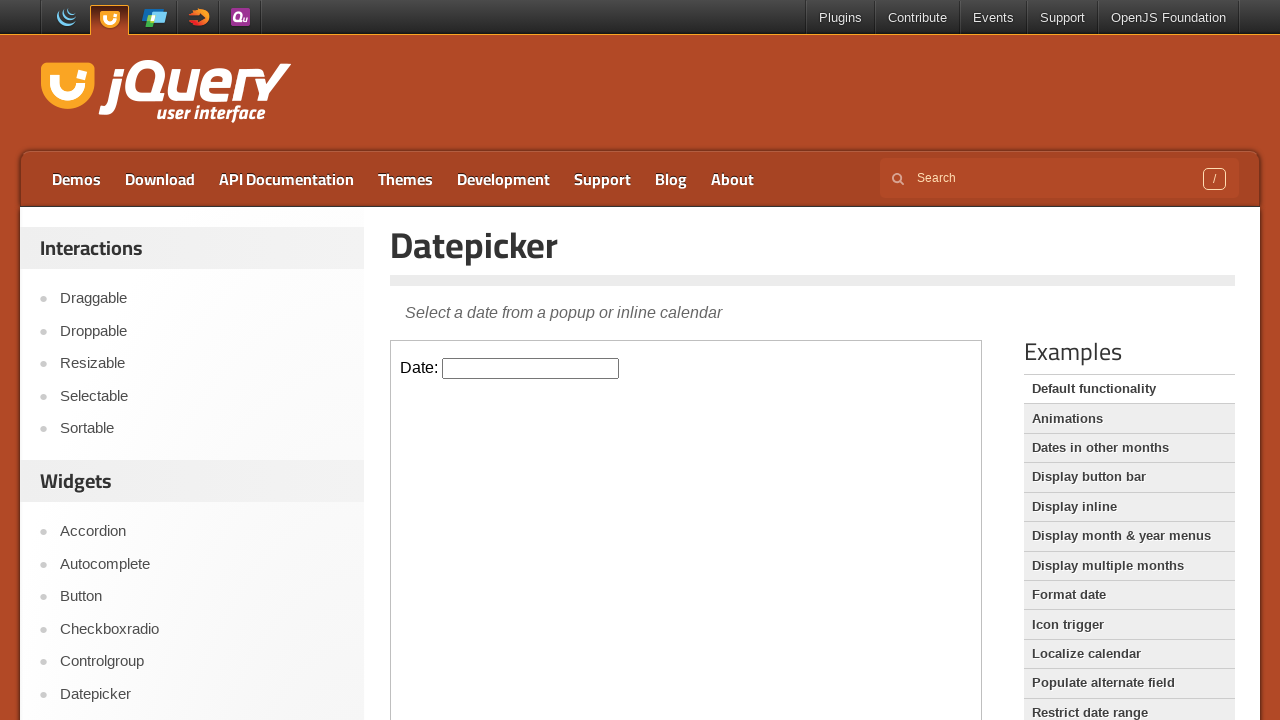

Located the first iframe with class demo-frame containing the datepicker
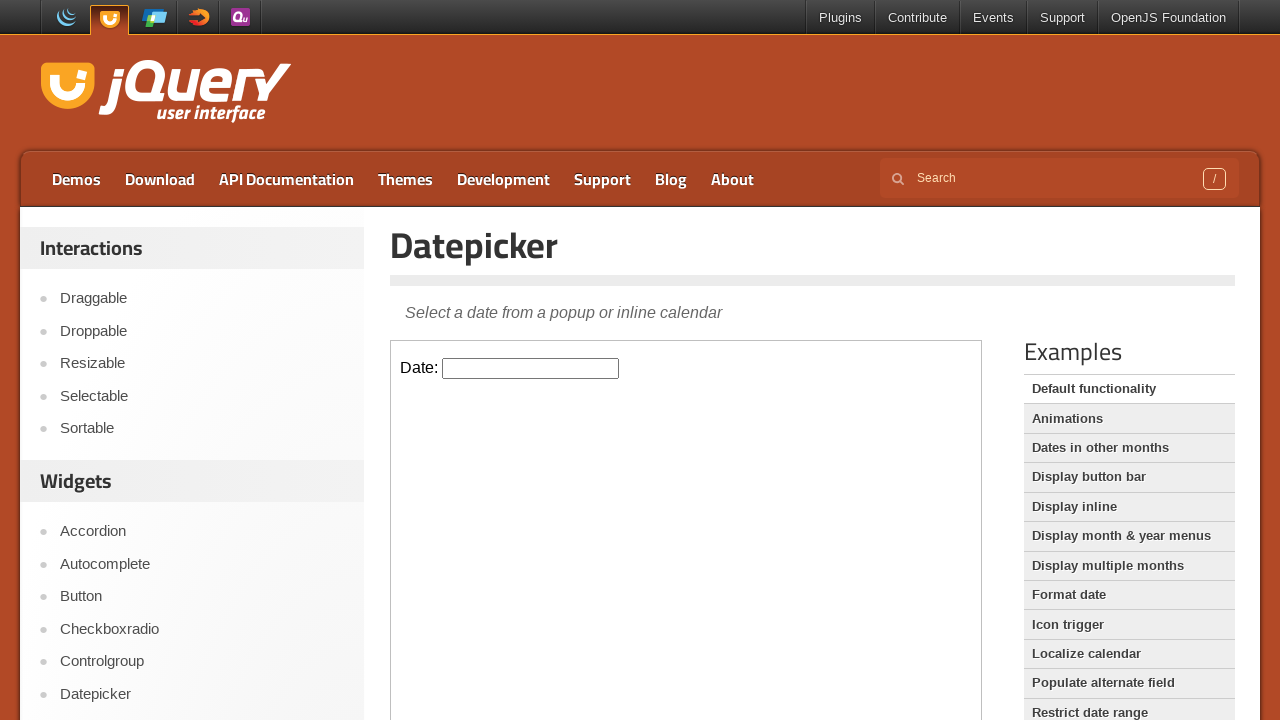

Clicked the datepicker input field inside the iframe at (531, 368) on iframe.demo-frame >> nth=0 >> internal:control=enter-frame >> #datepicker
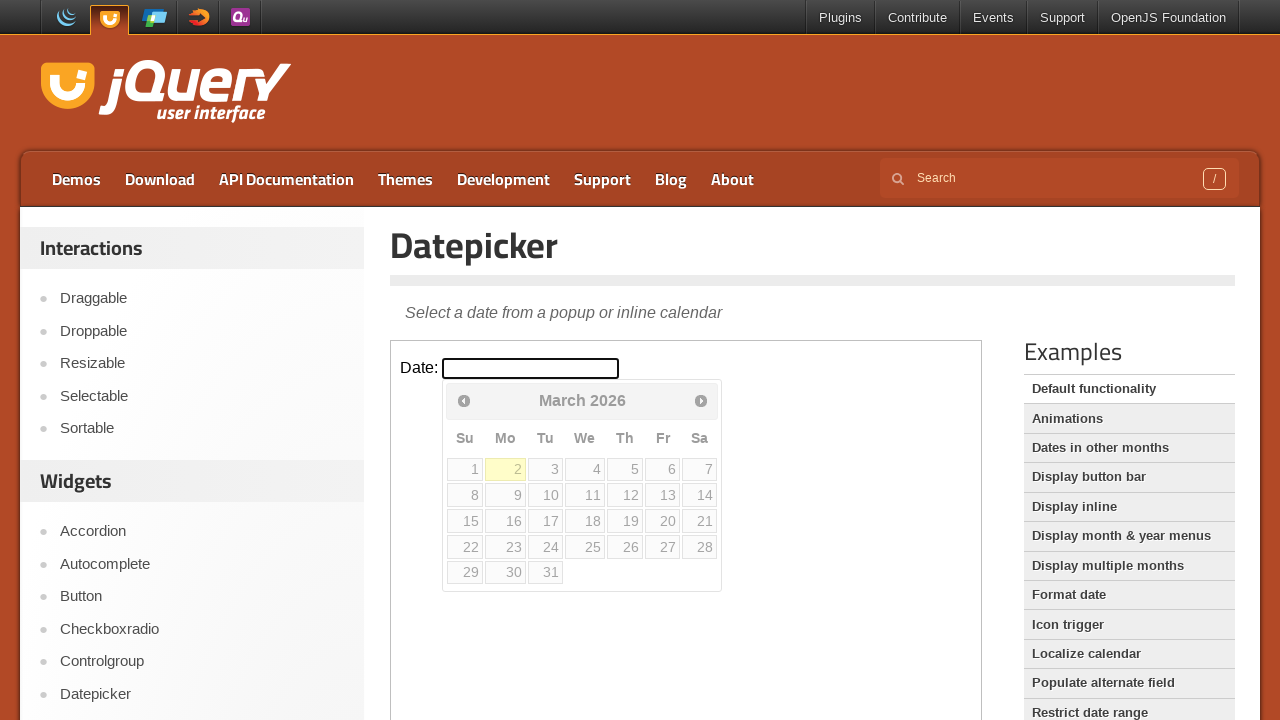

Waited 500ms for the datepicker popup to appear
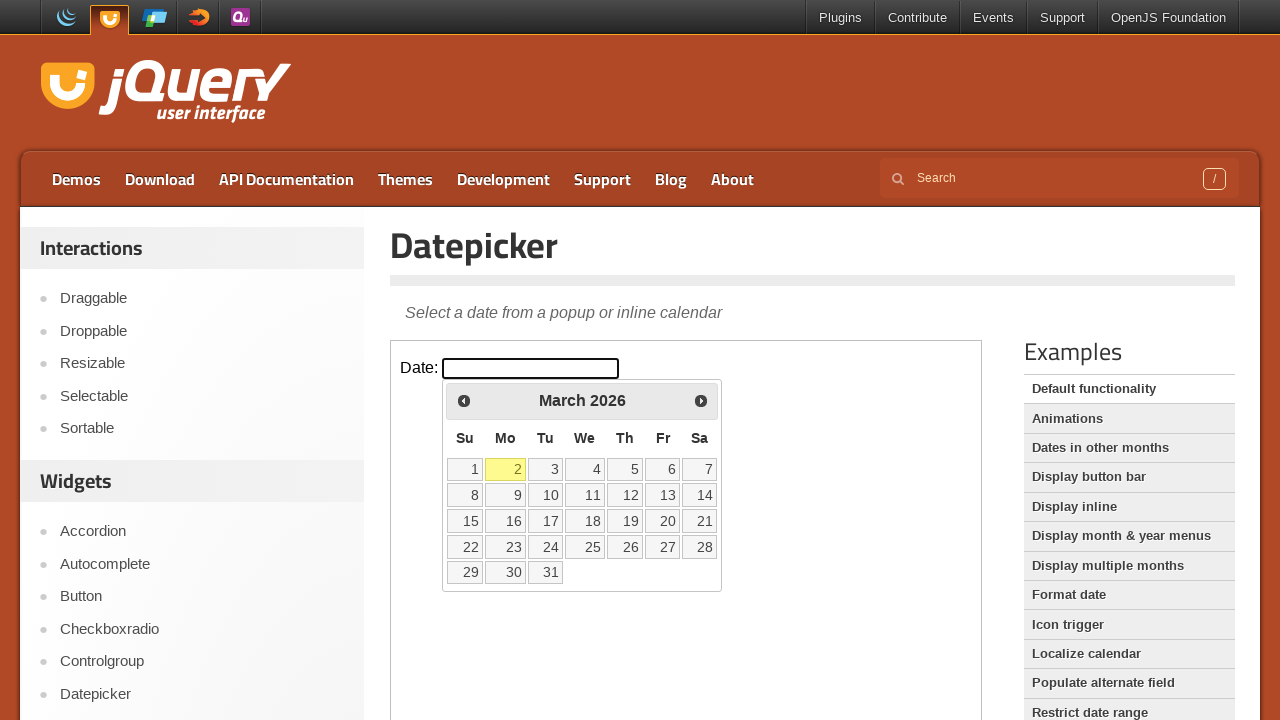

Clicked the About link in the main page content at (732, 179) on a:text('About')
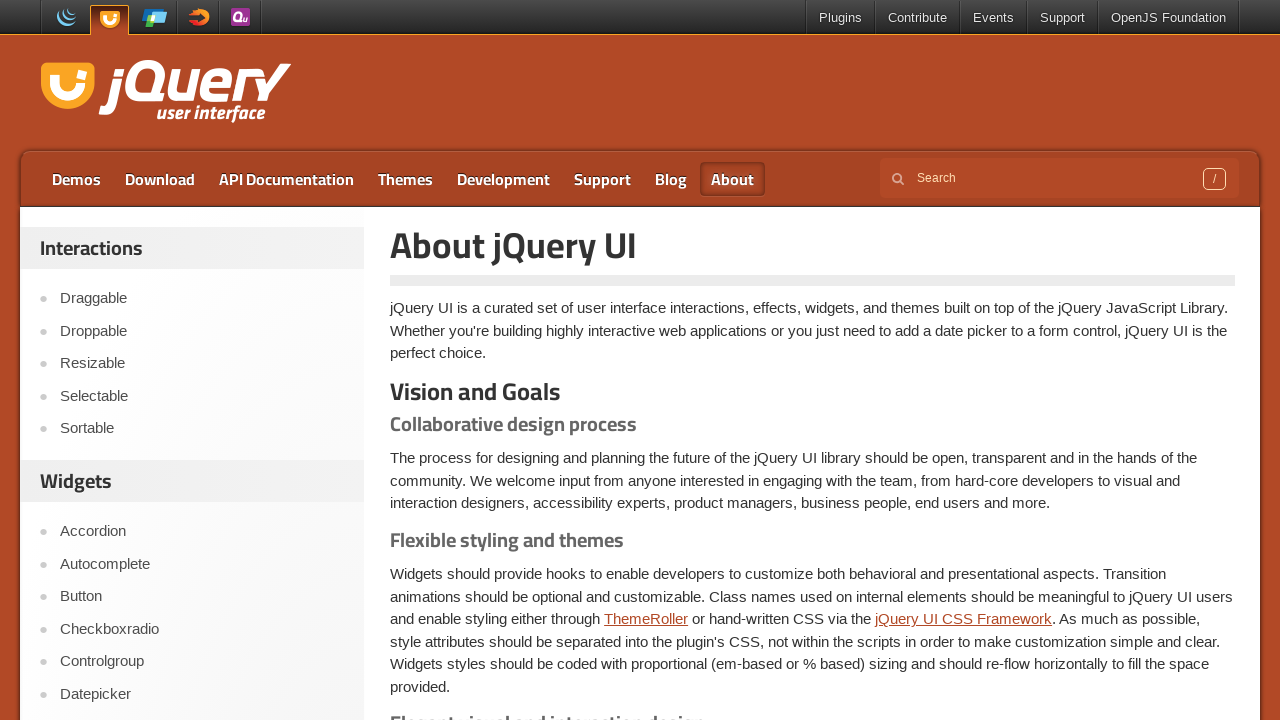

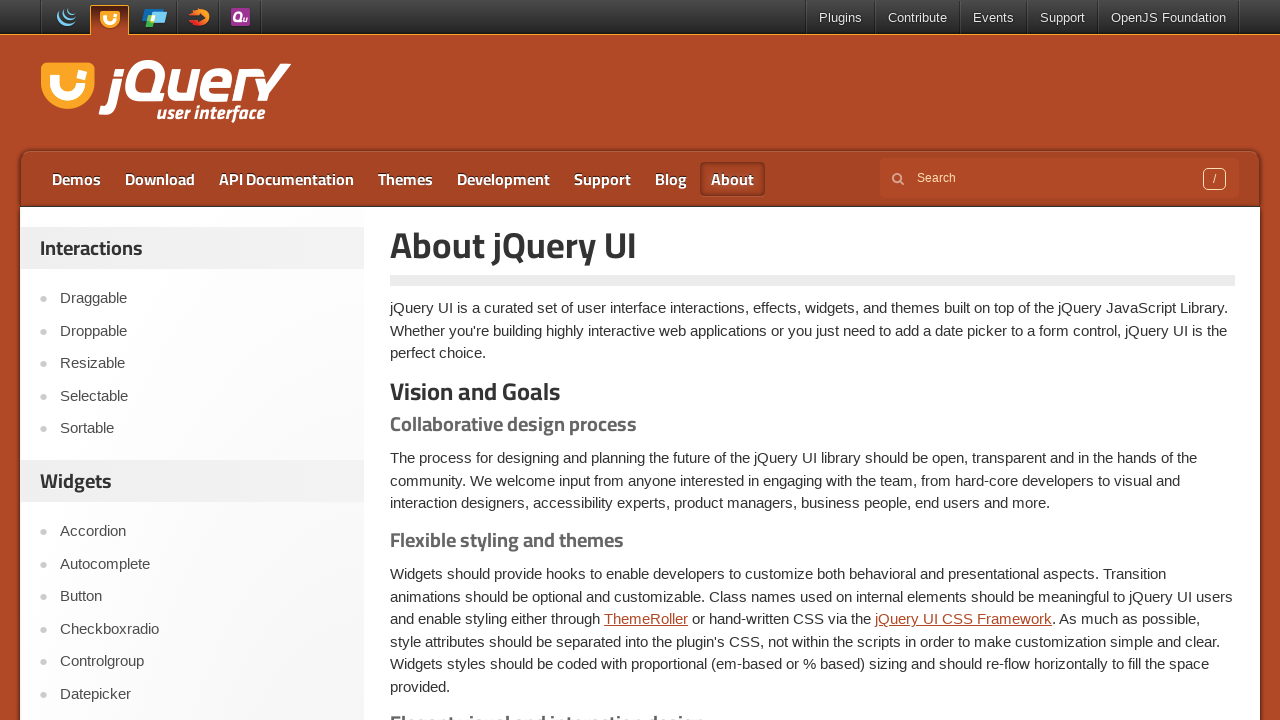